Tests login with valid credentials and verifies successful login message

Starting URL: https://the-internet.herokuapp.com/

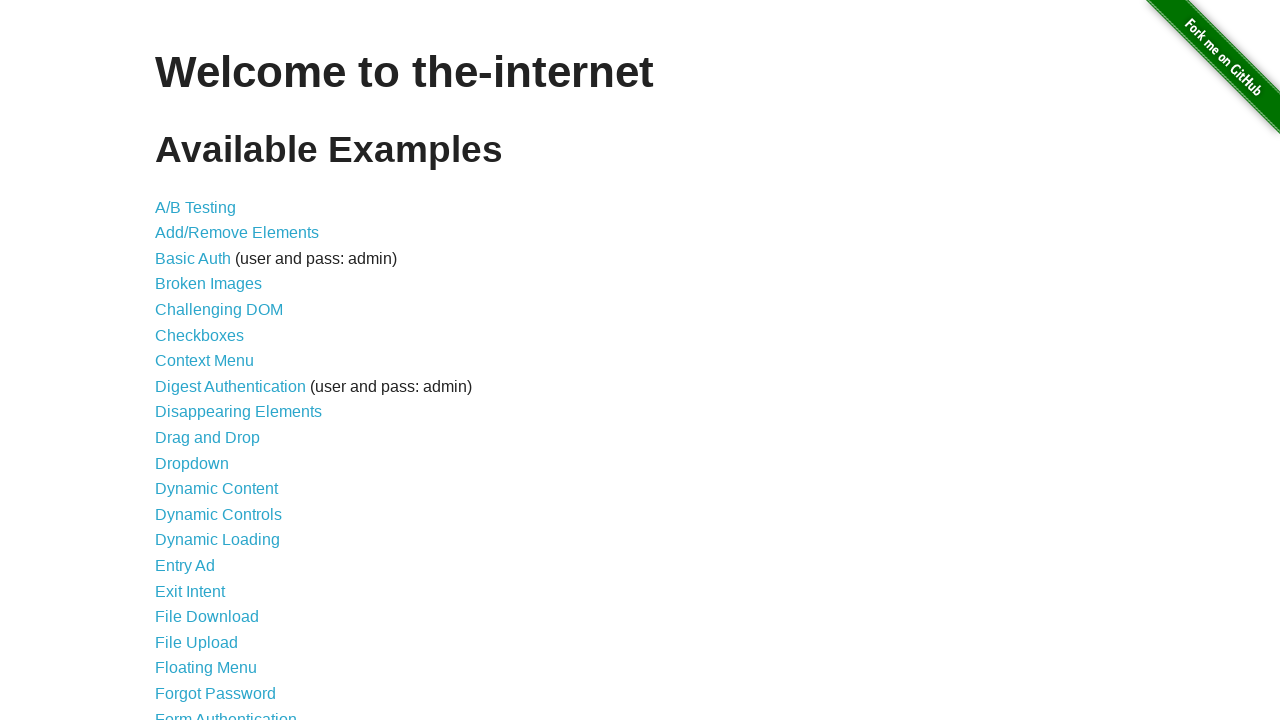

Clicked on Form Authentication link at (226, 712) on text=Form Authentication
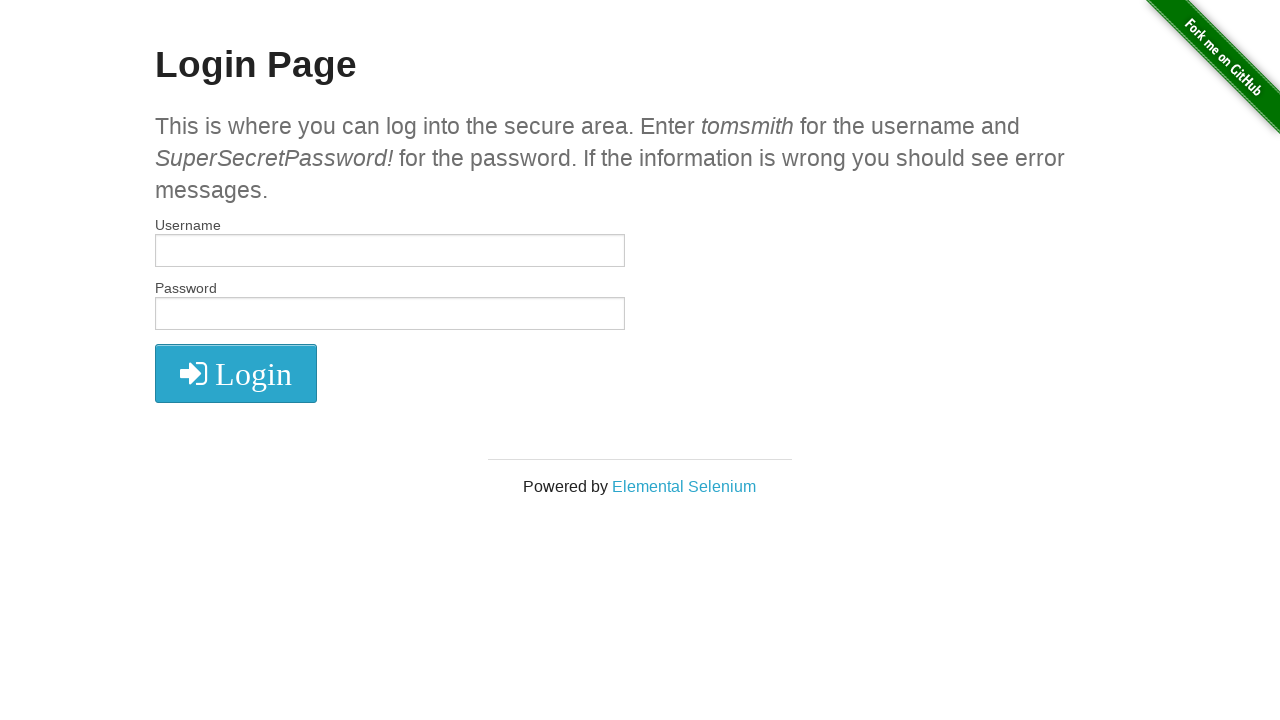

Filled username field with 'tomsmith' on #username
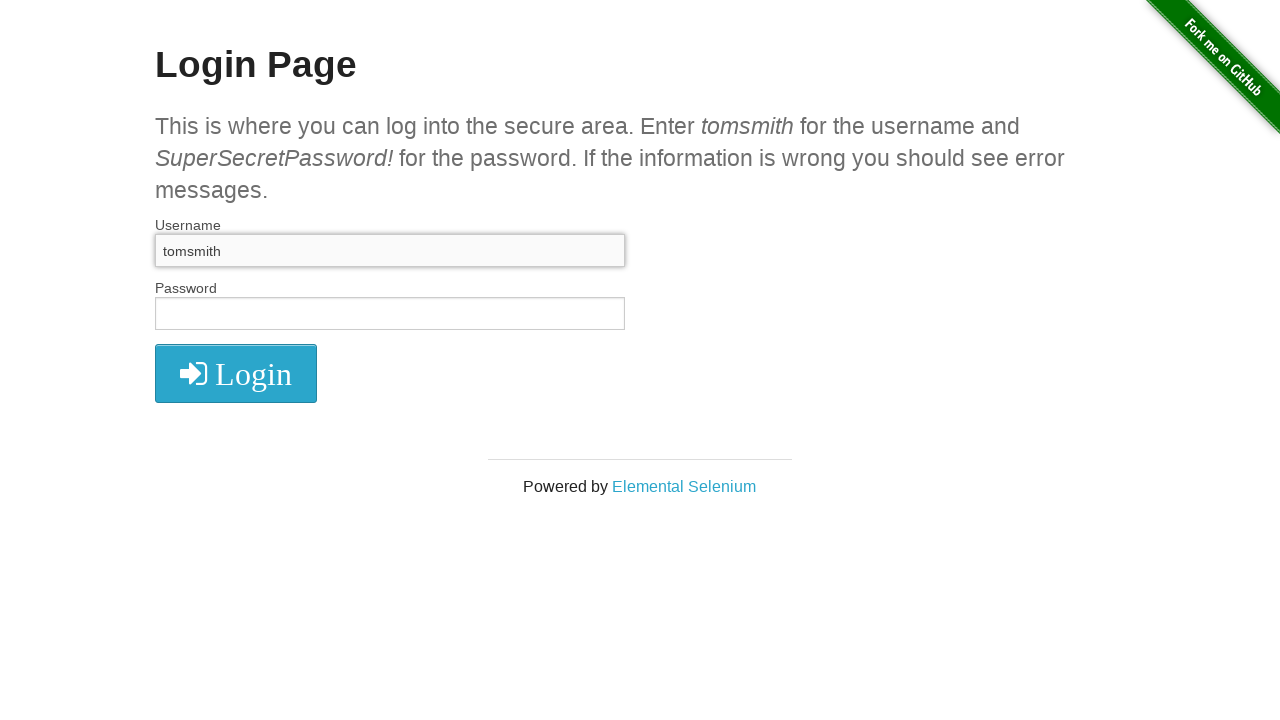

Filled password field with 'SuperSecretPassword!' on #password
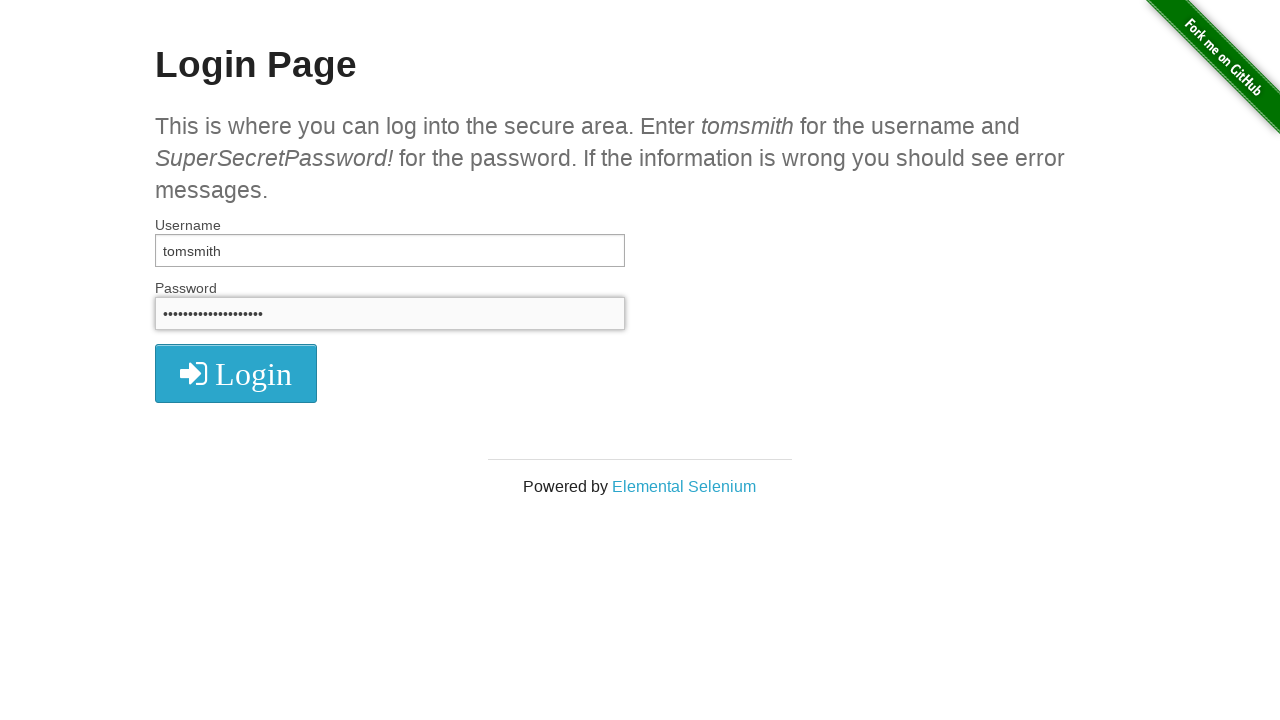

Clicked login button at (236, 373) on .radius
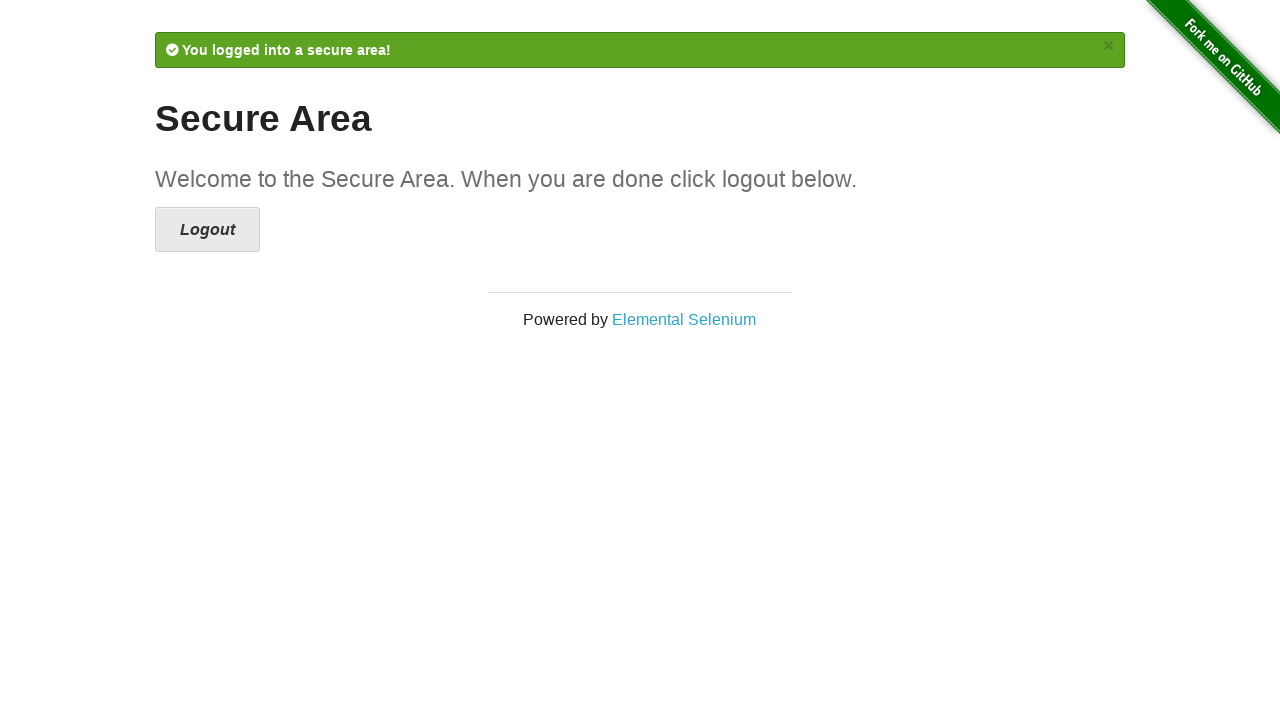

Success message element loaded
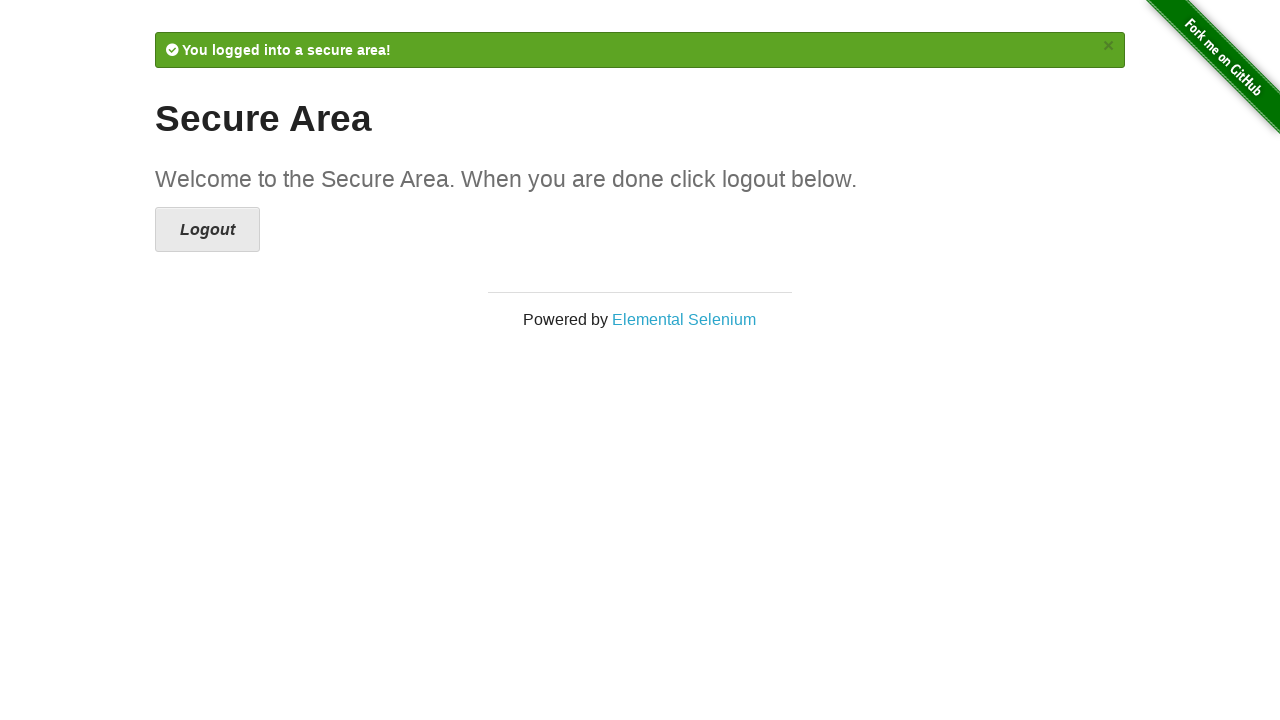

Located success message element
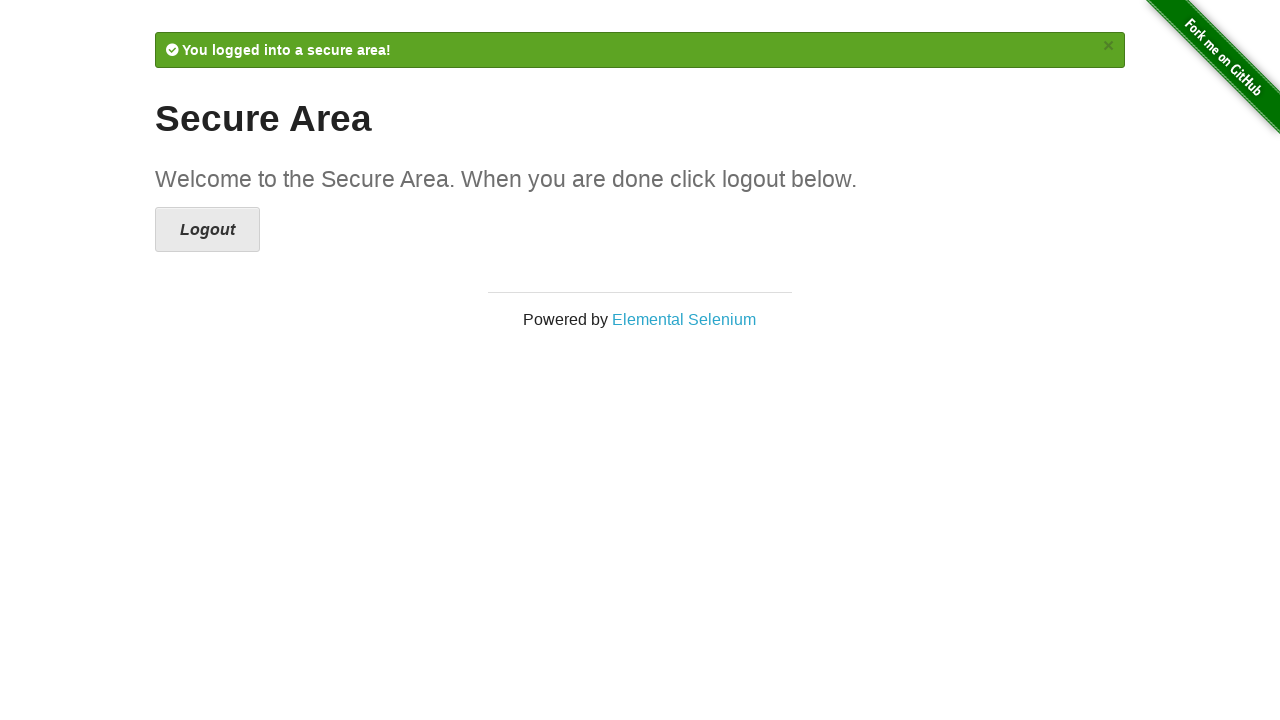

Verified success message is visible
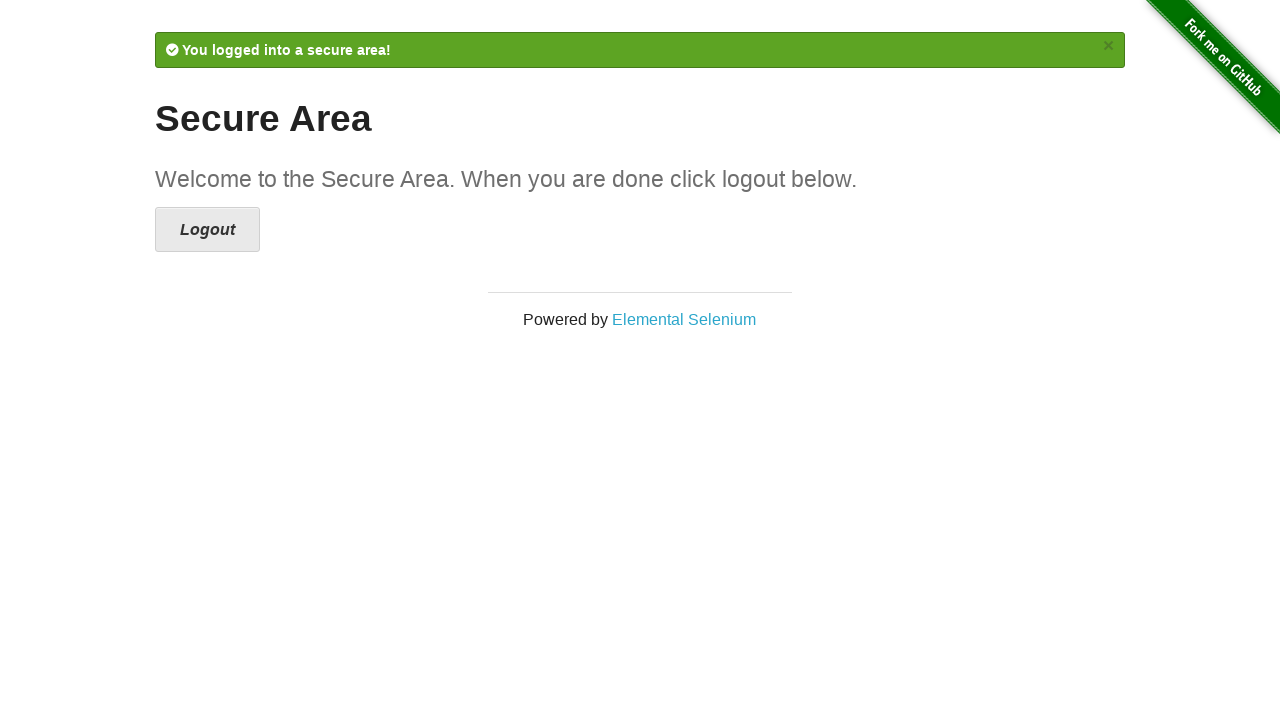

Verified success message contains 'secure area!' text
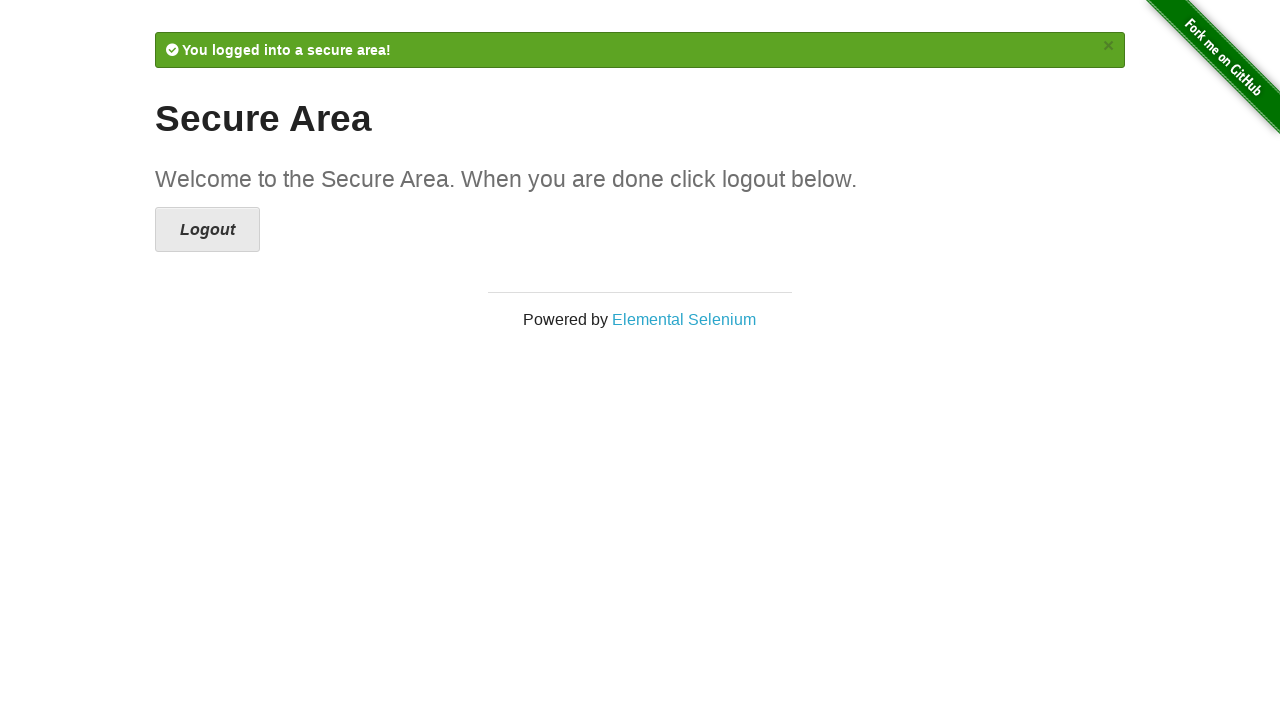

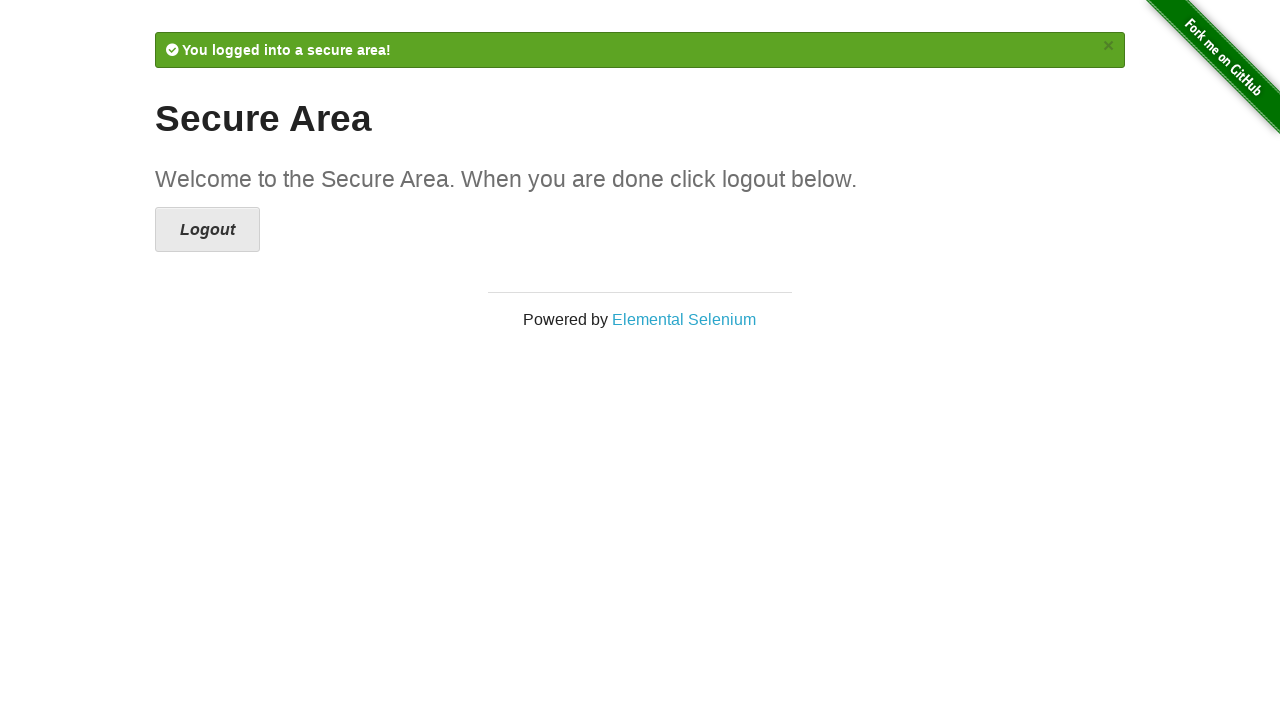